Tests clearing the completed state of all items by checking and then unchecking the toggle-all checkbox

Starting URL: https://demo.playwright.dev/todomvc

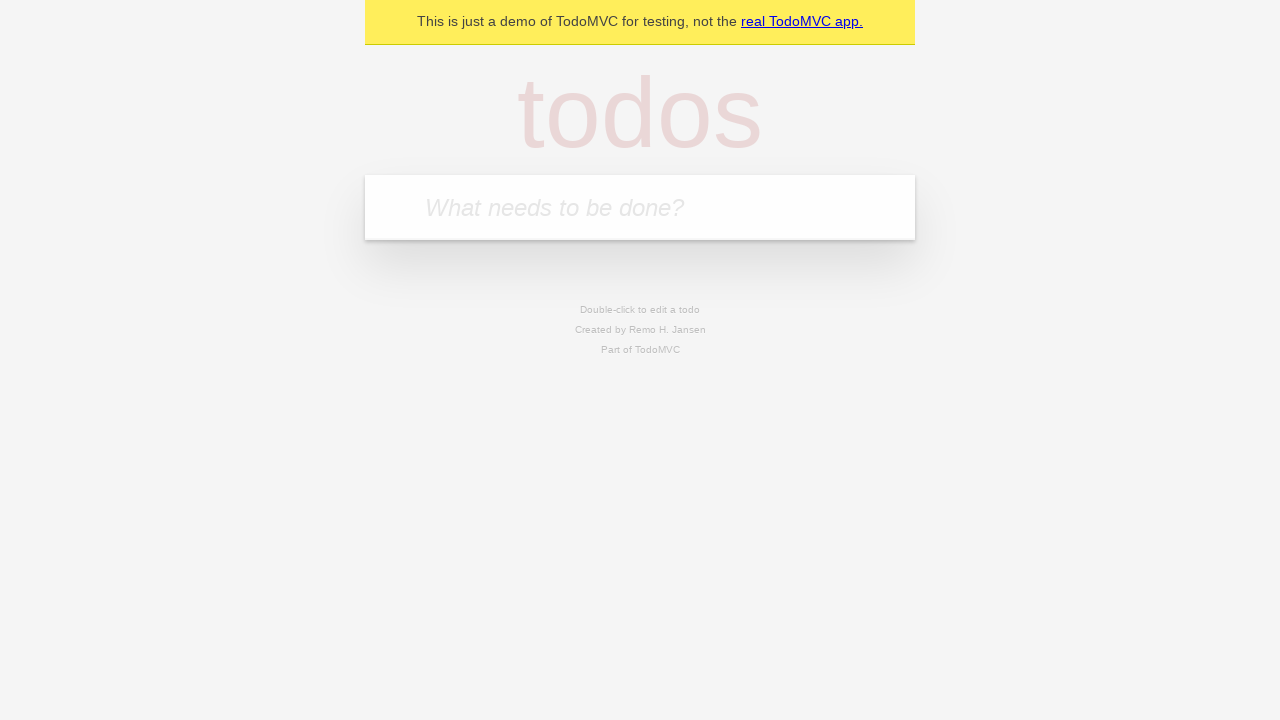

Filled todo input with 'buy some cheese' on internal:attr=[placeholder="What needs to be done?"i]
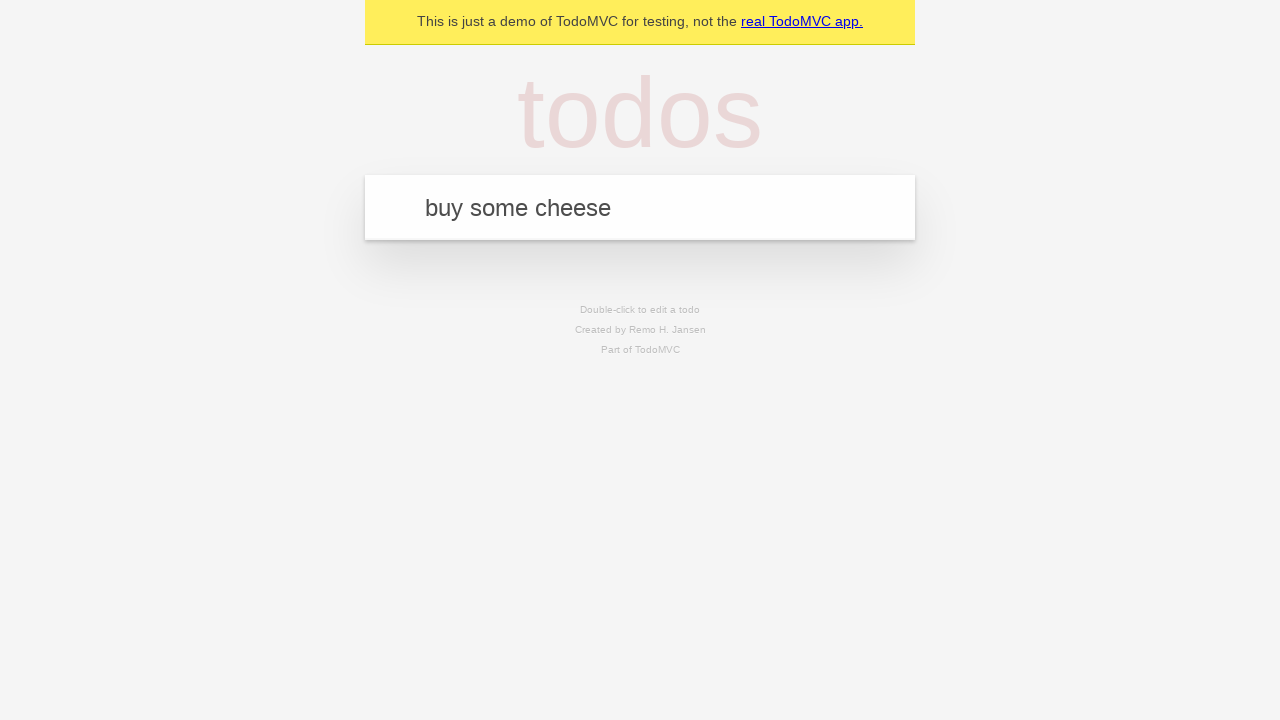

Pressed Enter to create first todo on internal:attr=[placeholder="What needs to be done?"i]
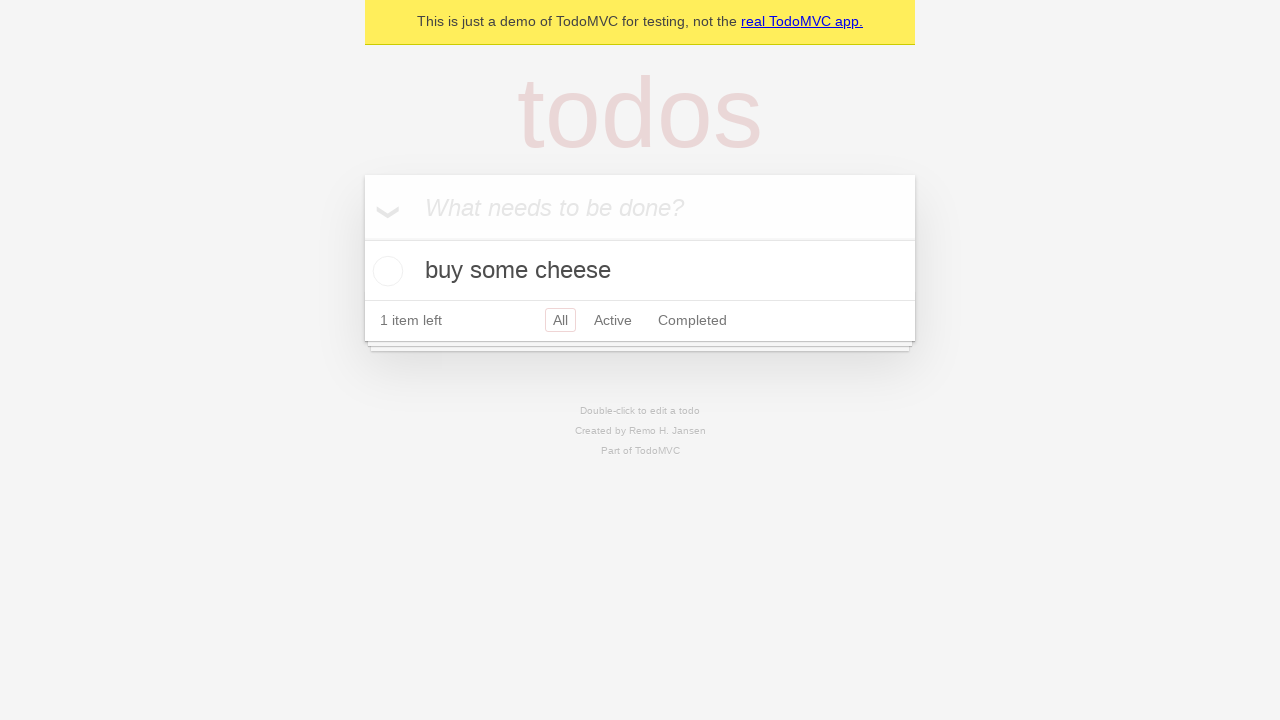

Filled todo input with 'feed the cat' on internal:attr=[placeholder="What needs to be done?"i]
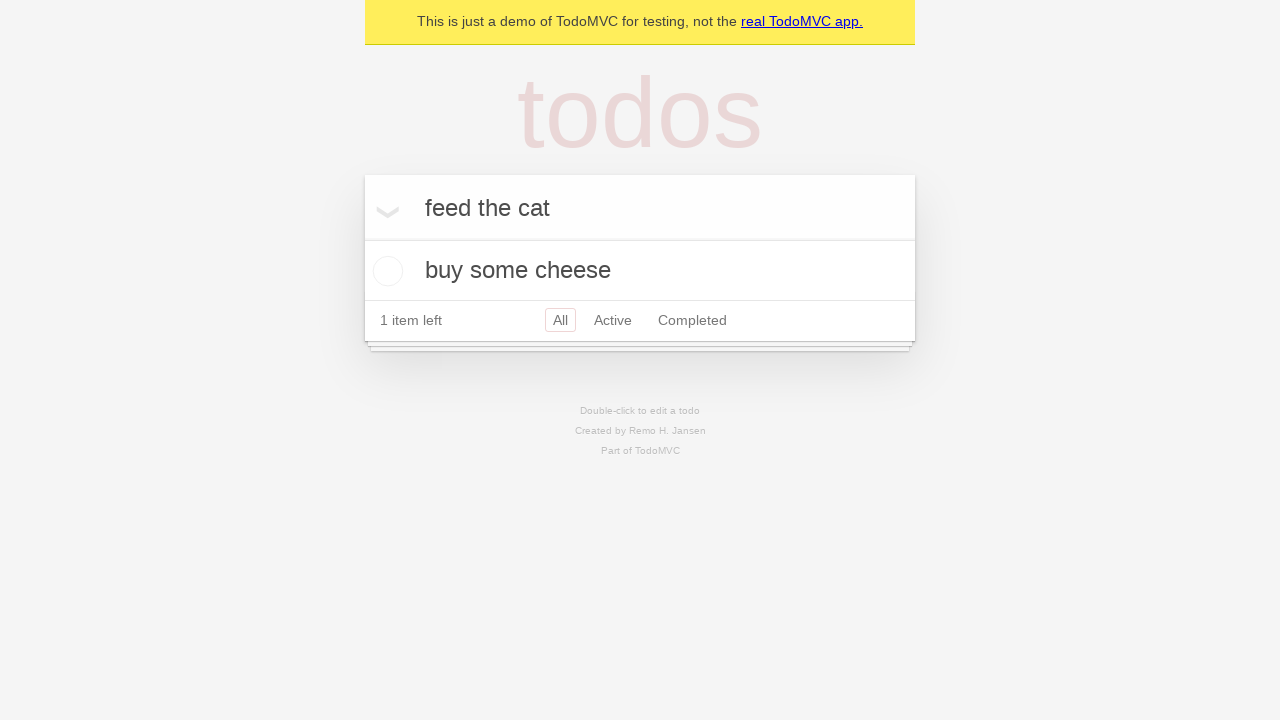

Pressed Enter to create second todo on internal:attr=[placeholder="What needs to be done?"i]
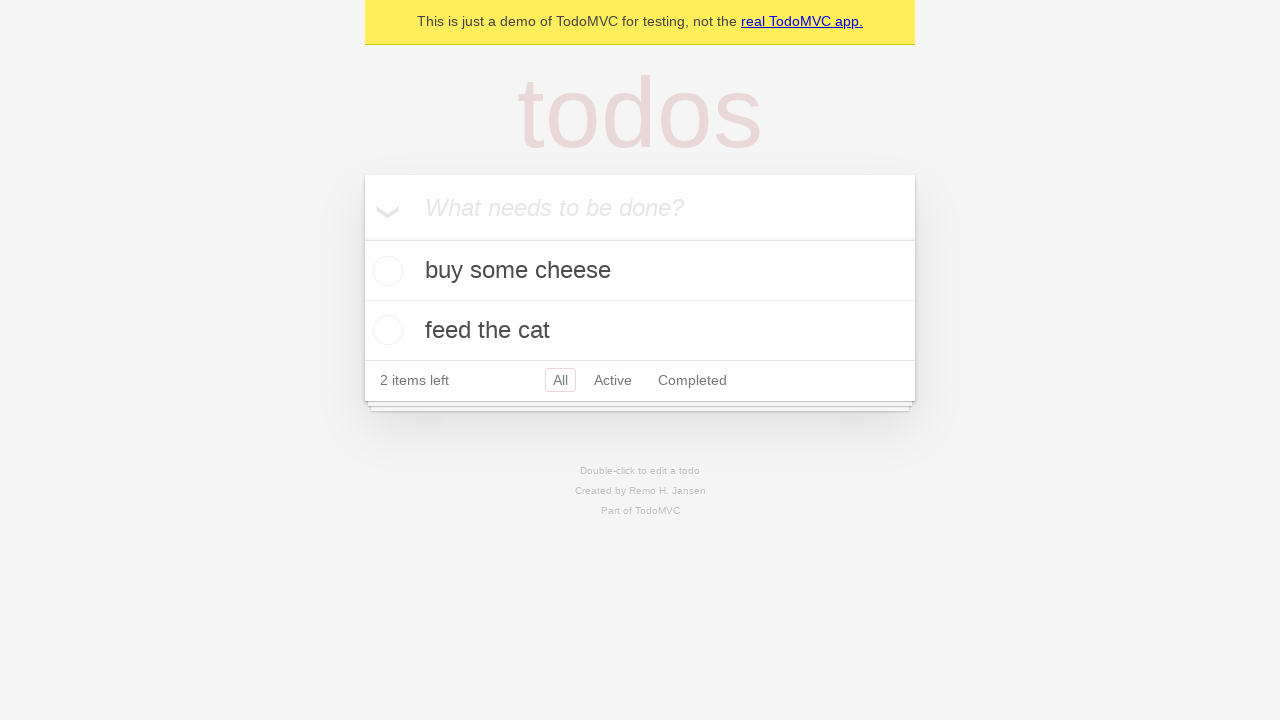

Filled todo input with 'book a doctors appointment' on internal:attr=[placeholder="What needs to be done?"i]
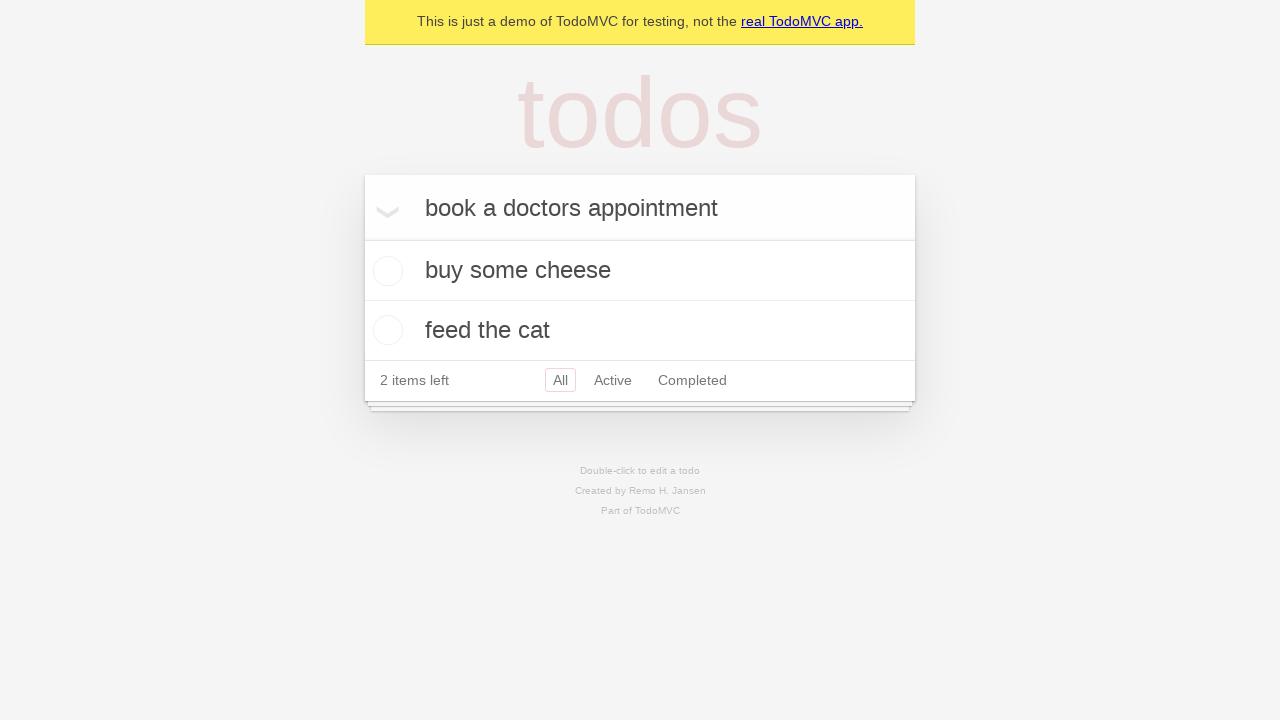

Pressed Enter to create third todo on internal:attr=[placeholder="What needs to be done?"i]
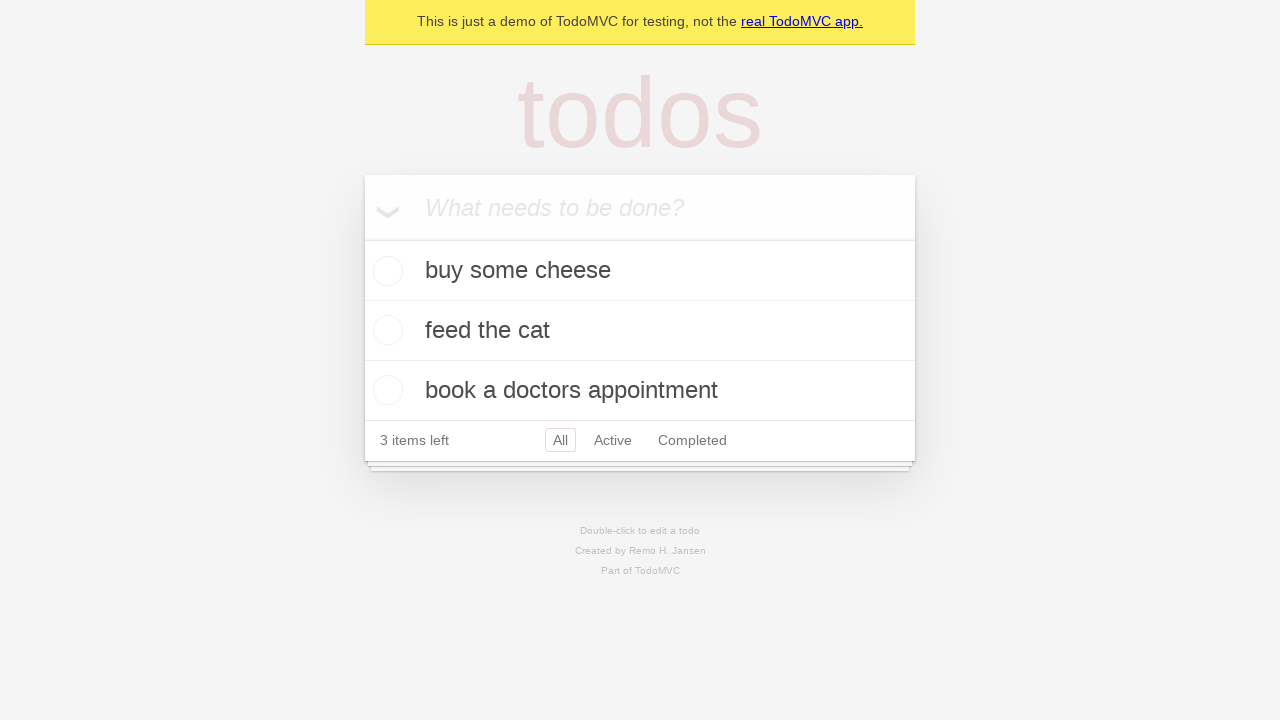

Checked toggle-all checkbox to mark all items as complete at (362, 238) on internal:label="Mark all as complete"i
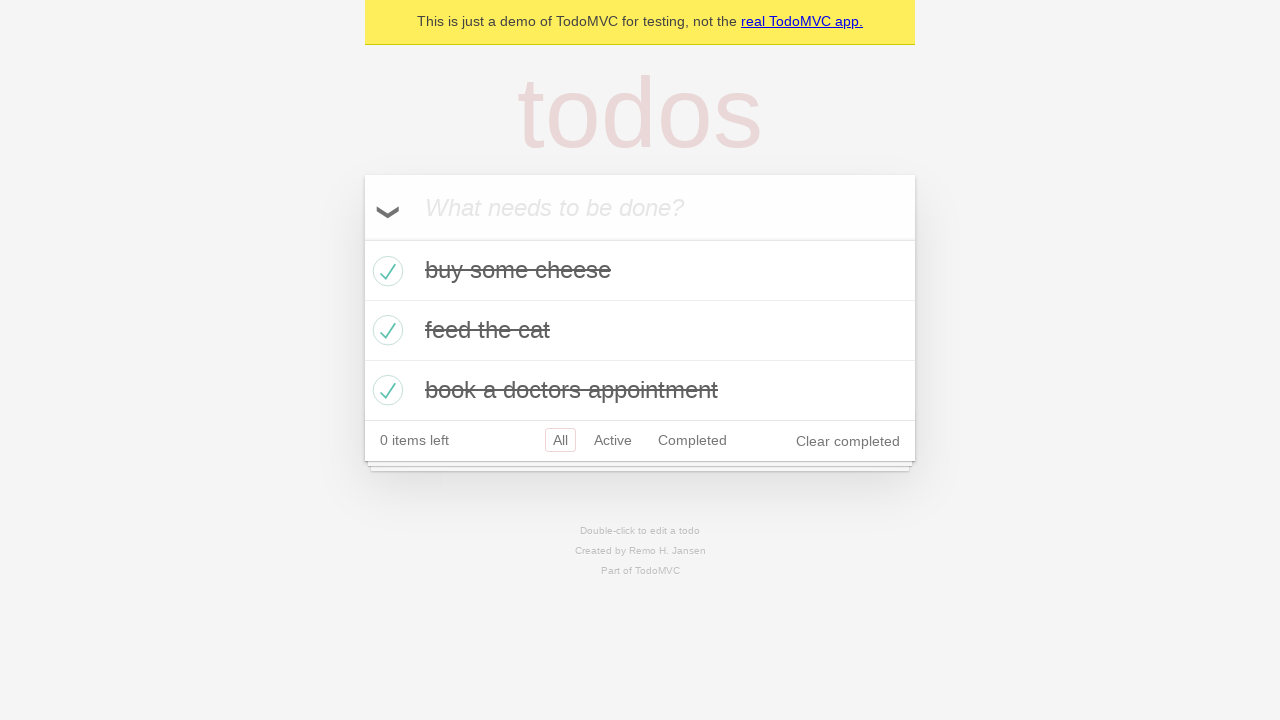

Unchecked toggle-all checkbox to clear completed state of all items at (362, 238) on internal:label="Mark all as complete"i
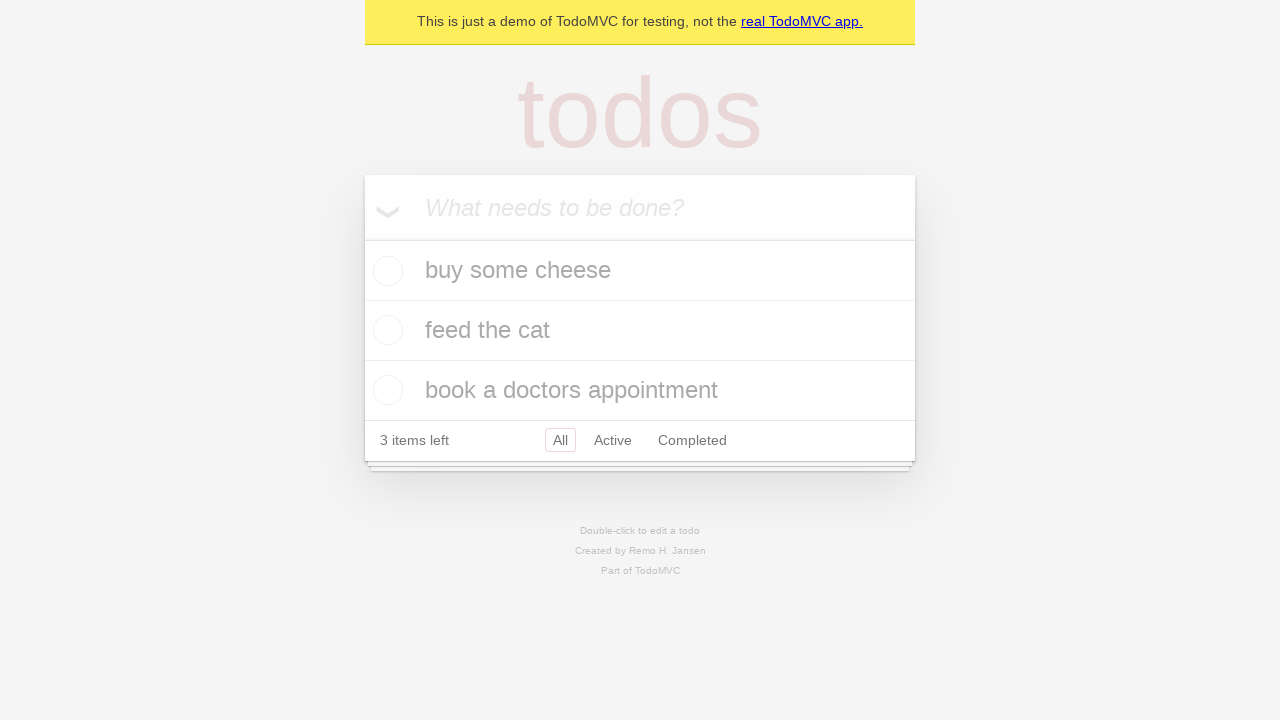

Waited for todo items to update after toggling all checkbox
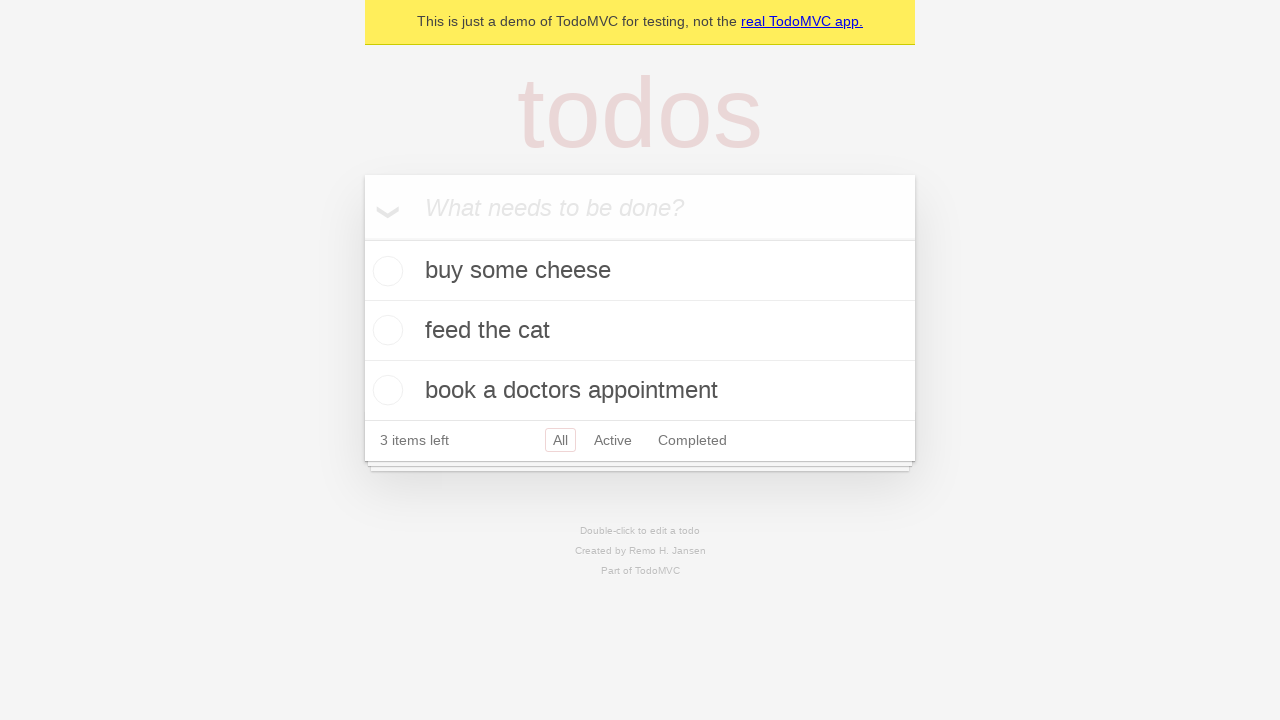

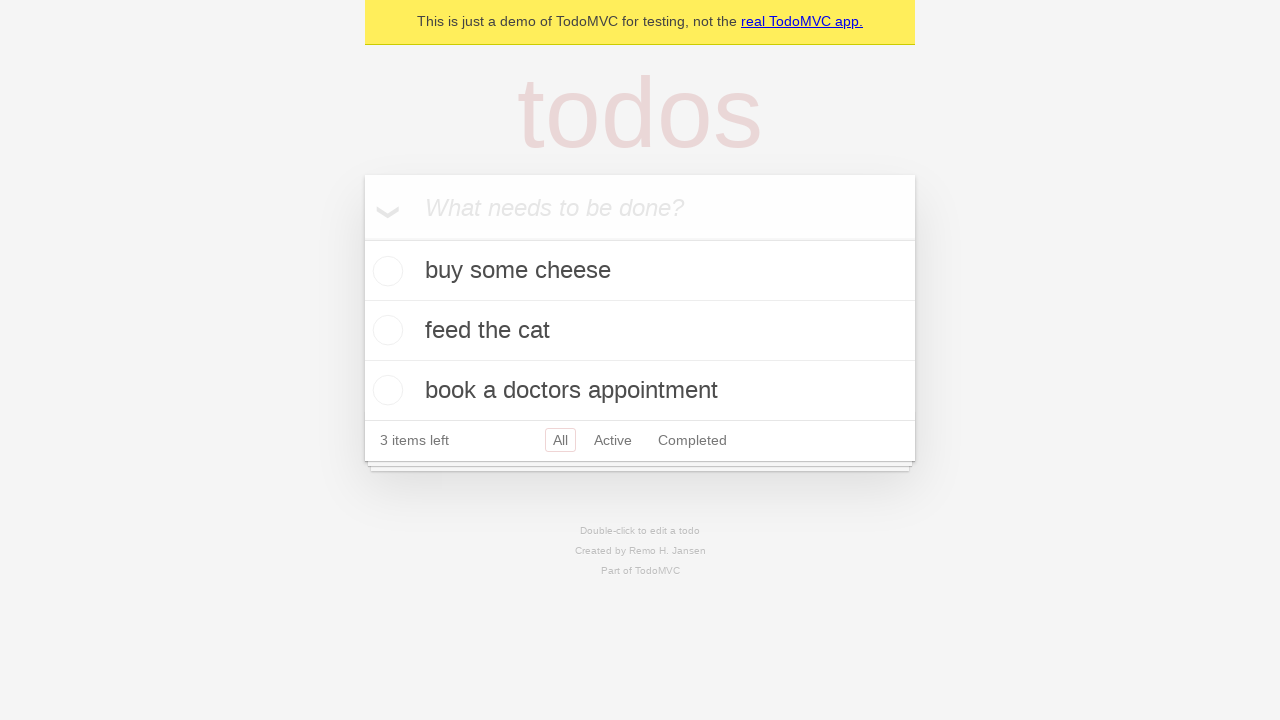